Tests different types of JavaScript alerts including simple alerts, confirmation dialogs, and prompt dialogs with text input

Starting URL: http://demo.automationtesting.in/Alerts.html

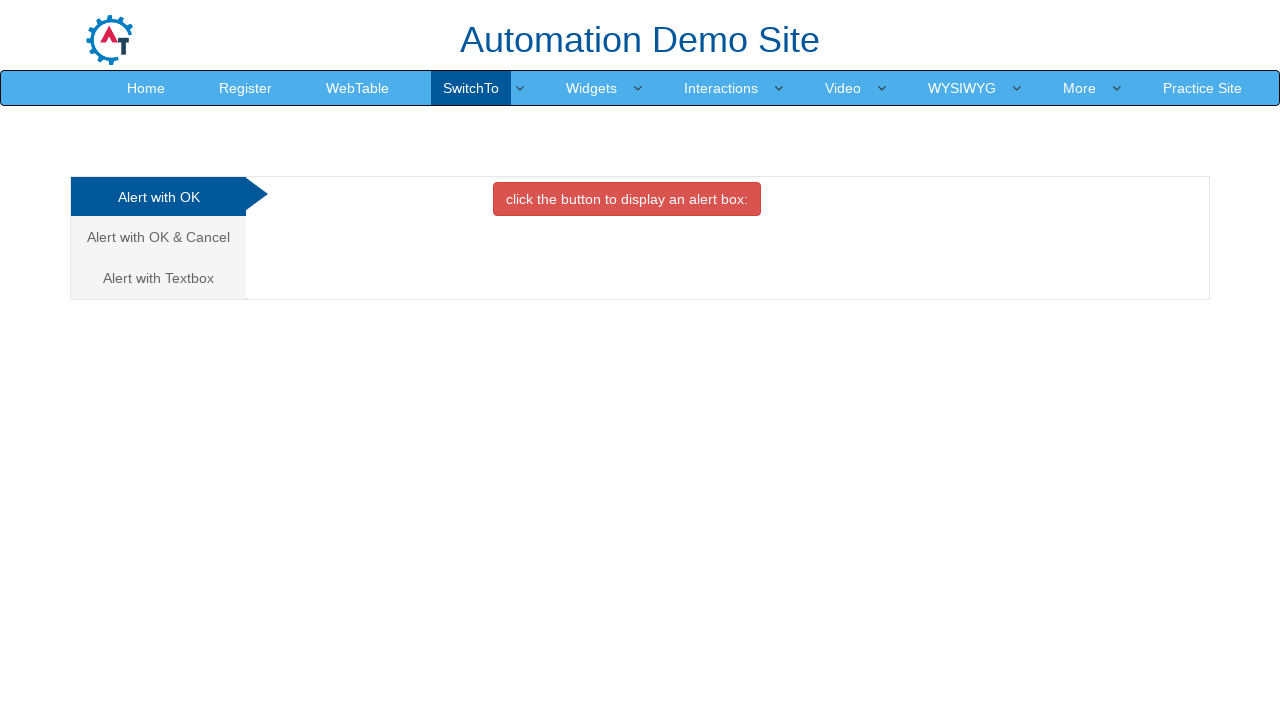

Clicked OK Tab button to trigger simple alert at (627, 199) on xpath=//*[@id='OKTab']/button
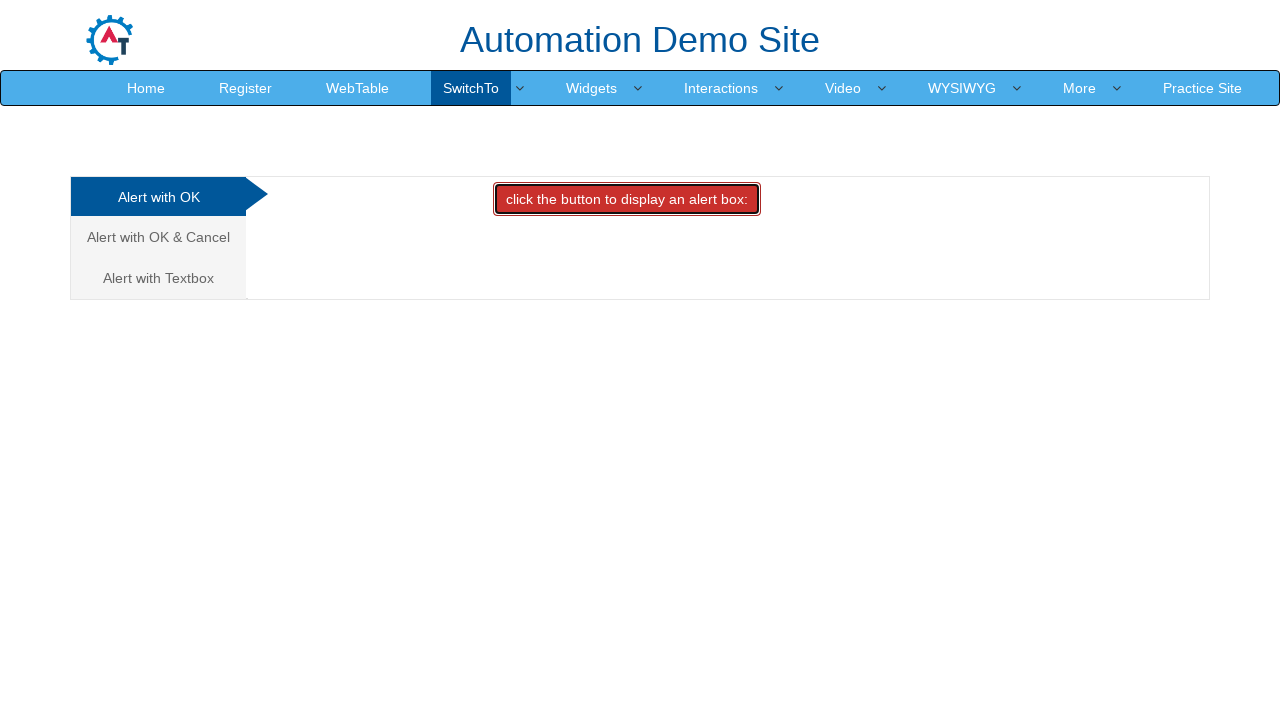

Set up dialog handler to accept simple alert
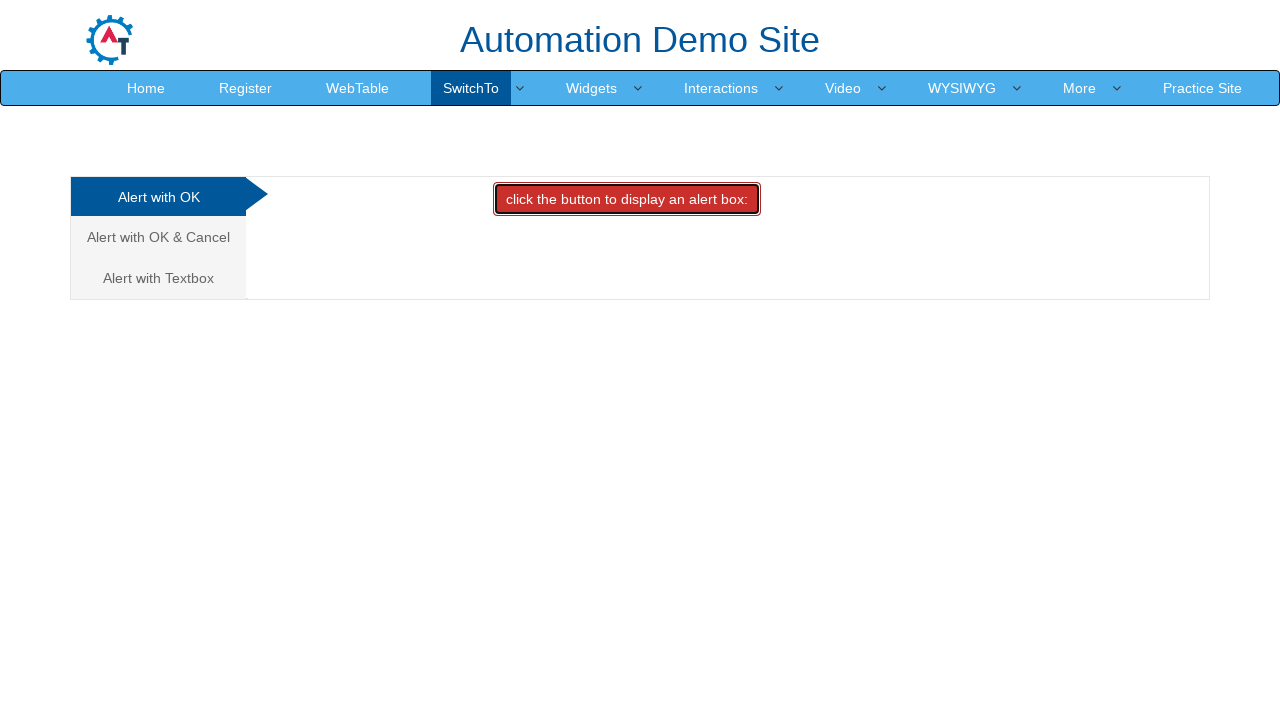

Clicked on Alert with OK & Cancel tab at (158, 237) on text=Alert with OK & Cancel
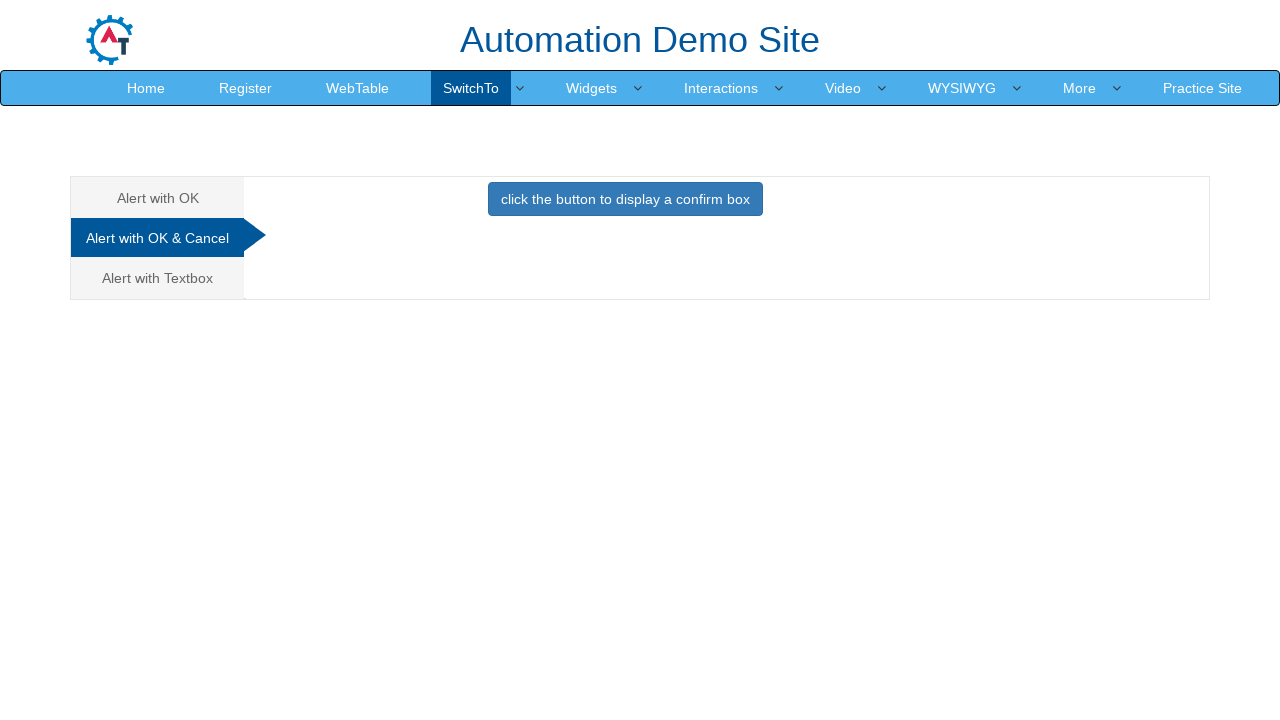

Clicked Cancel Tab button to trigger confirmation dialog at (625, 199) on xpath=//*[@id='CancelTab']/button
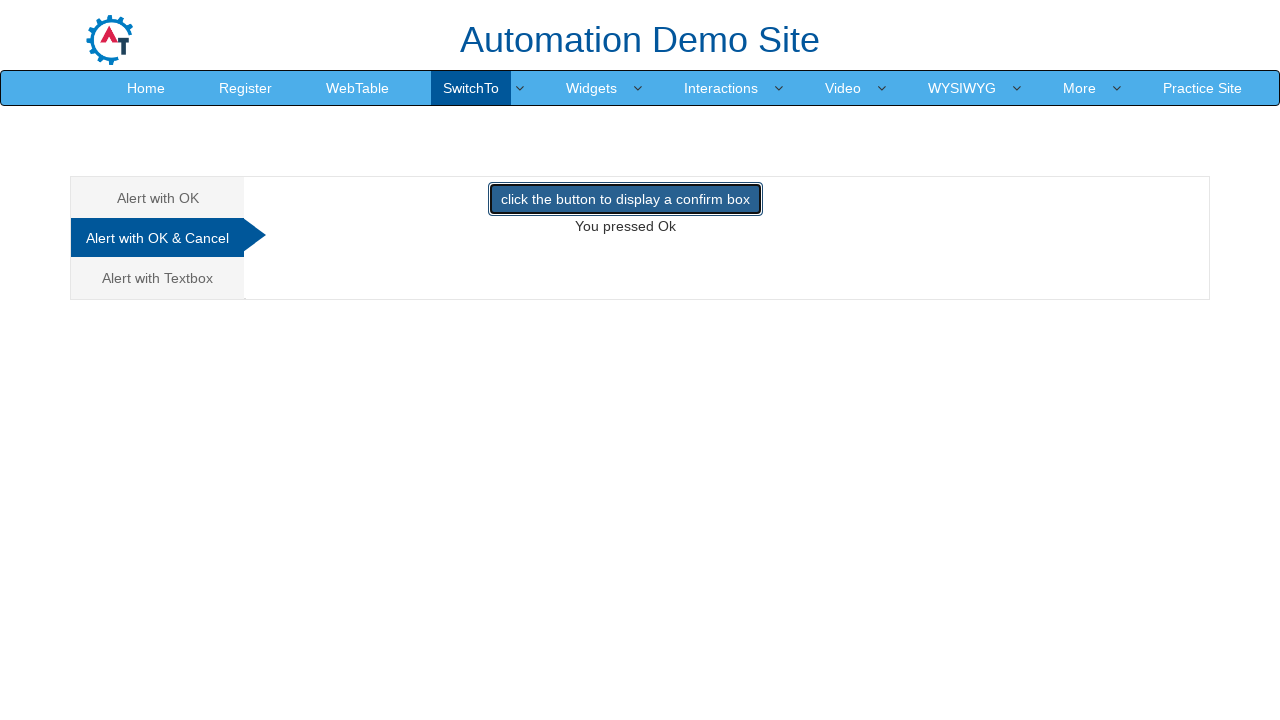

Set up dialog handler to dismiss confirmation dialog
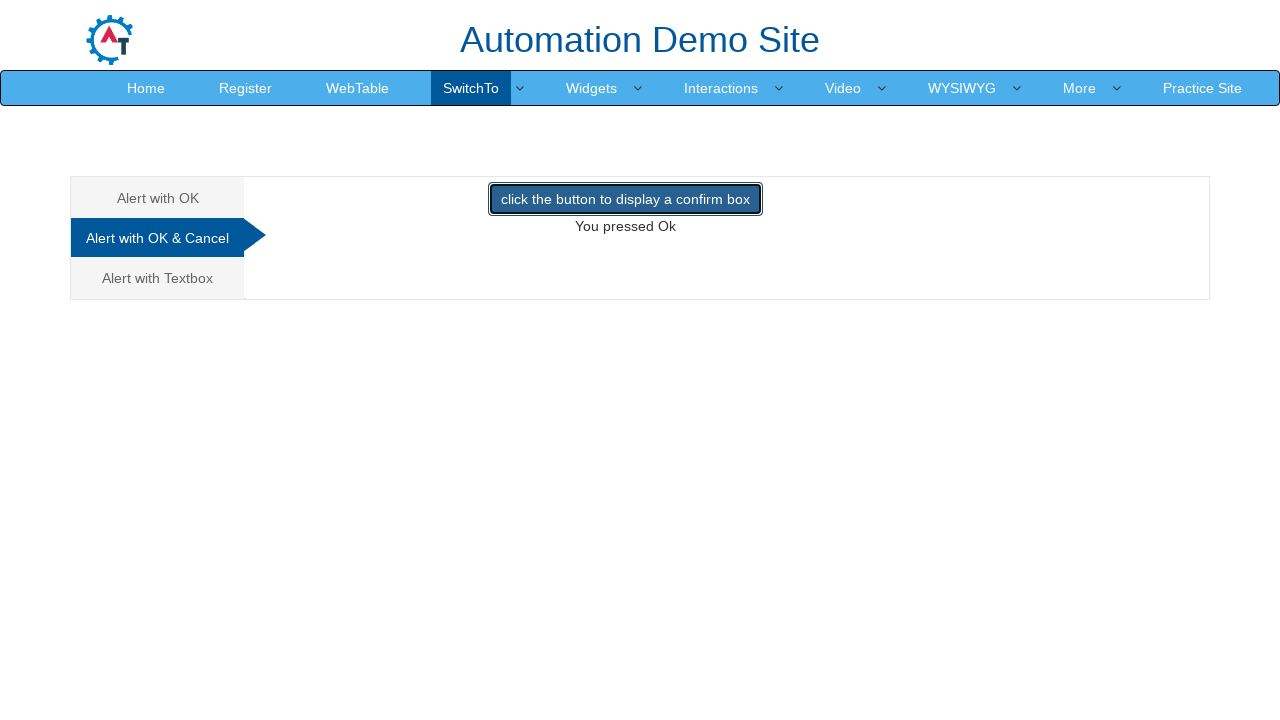

Retrieved result text after dismissing confirmation: 'You pressed Ok'
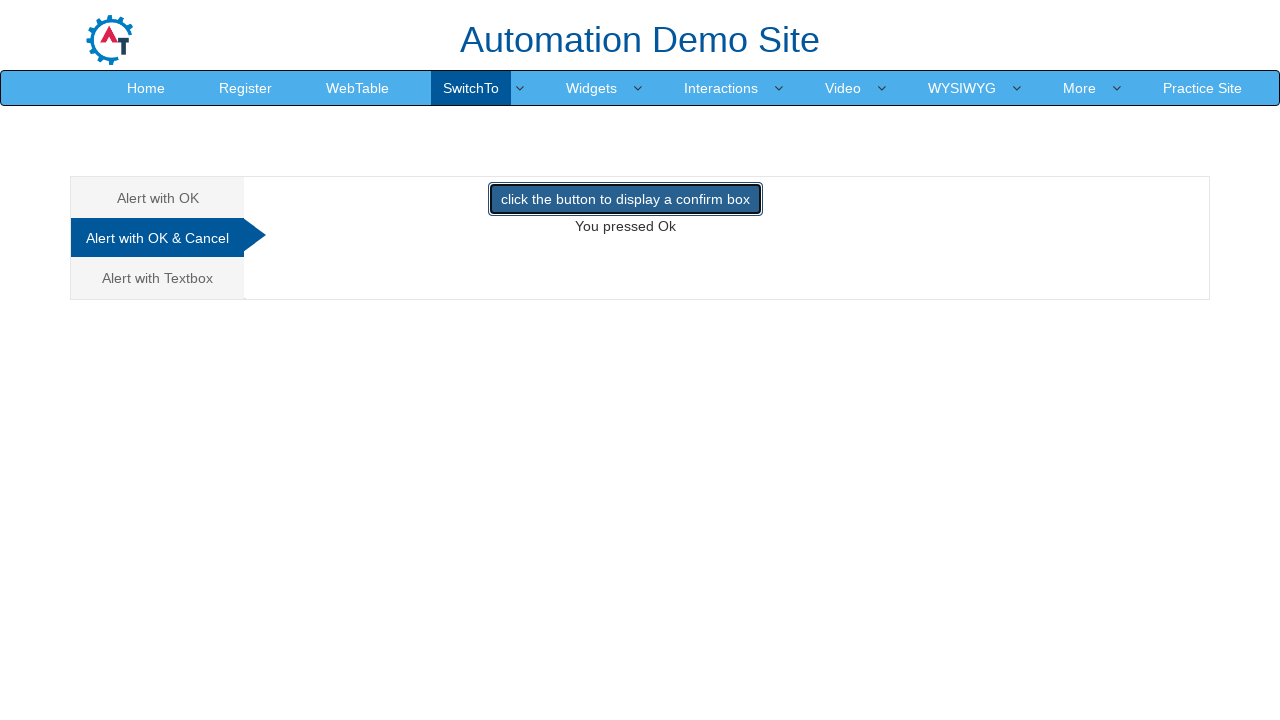

Clicked on Alert with Textbox tab at (158, 278) on text=Alert with Textbox
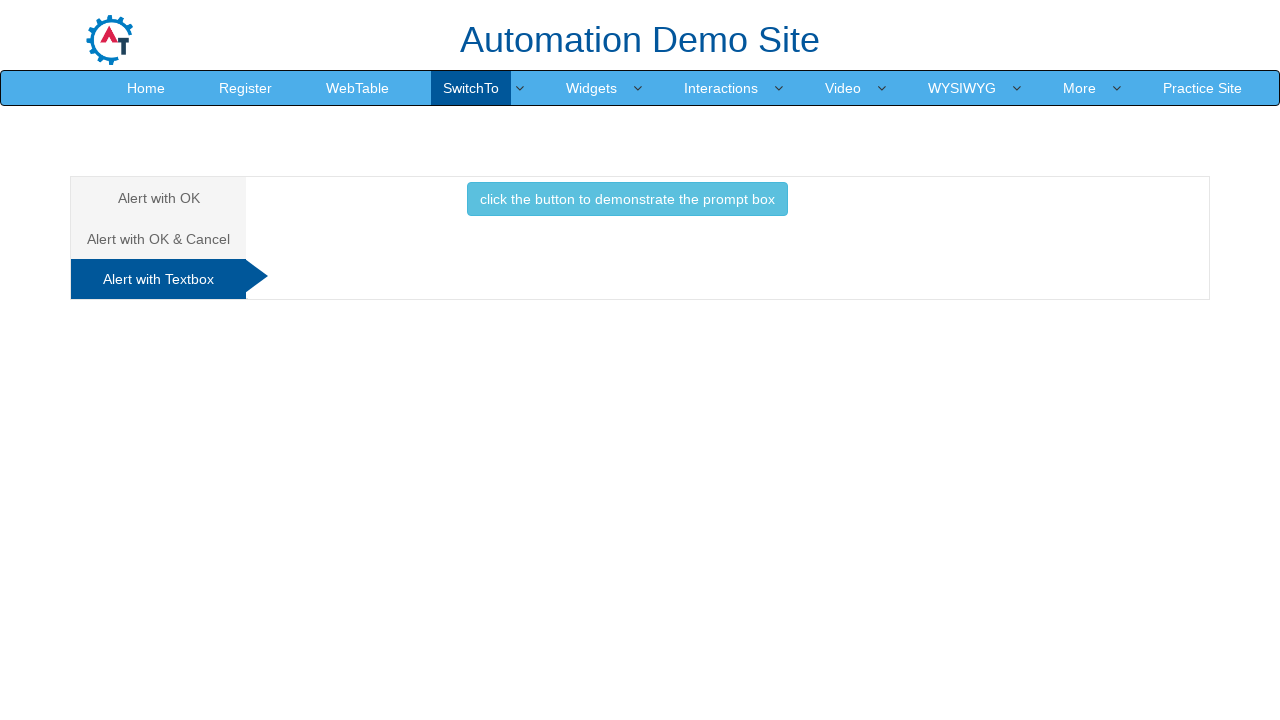

Clicked Textbox button to trigger prompt dialog at (627, 199) on xpath=//*[@id='Textbox']/button
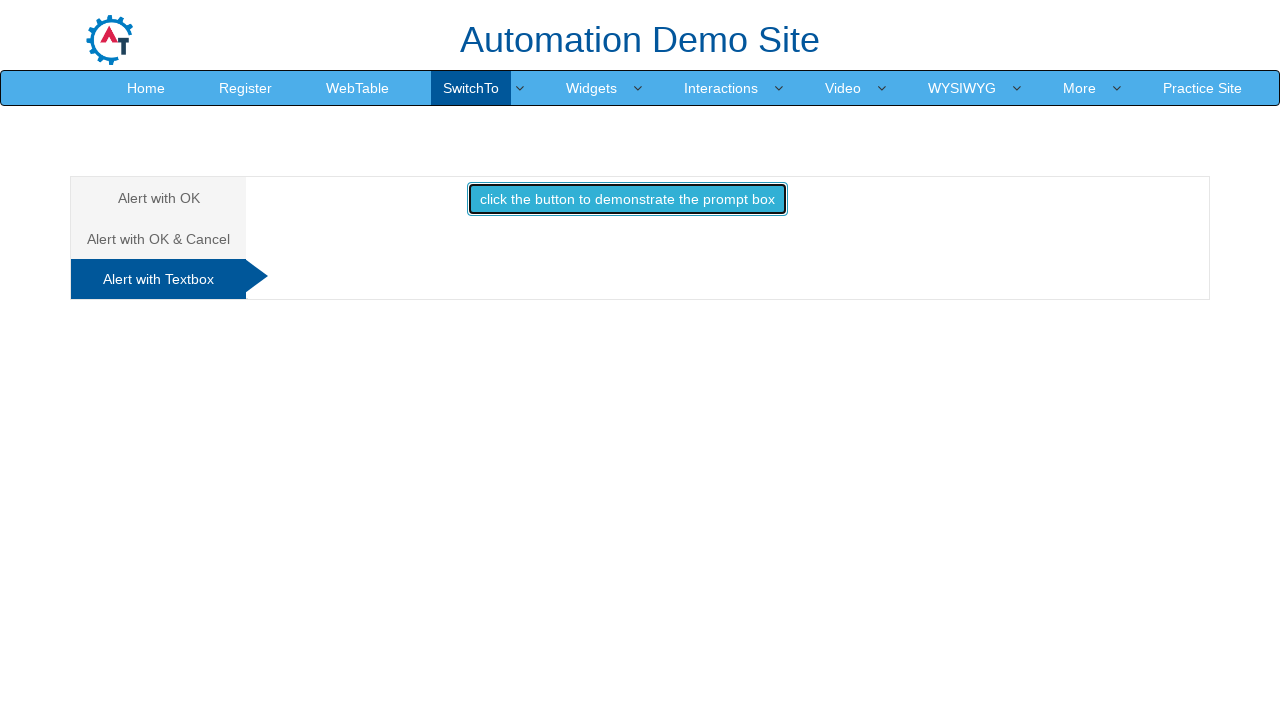

Set up dialog handler to accept prompt dialog with text 'Gor'
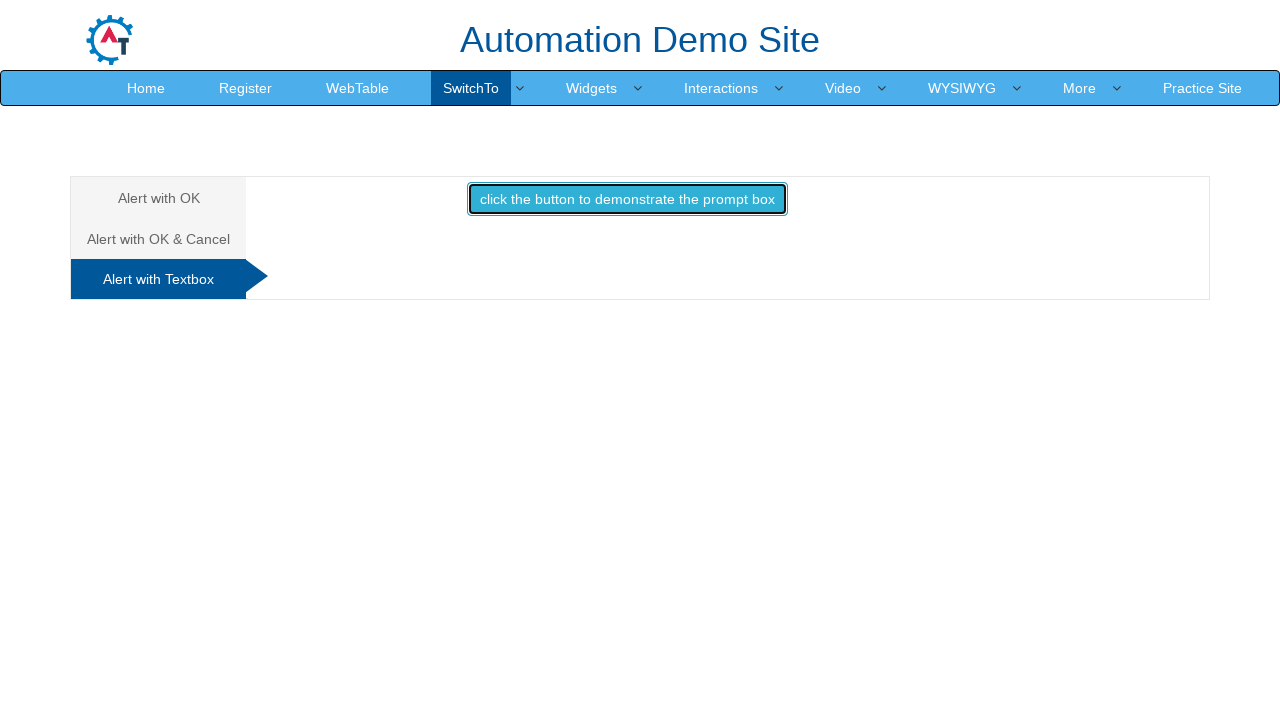

Retrieved result text after accepting prompt with input: ''
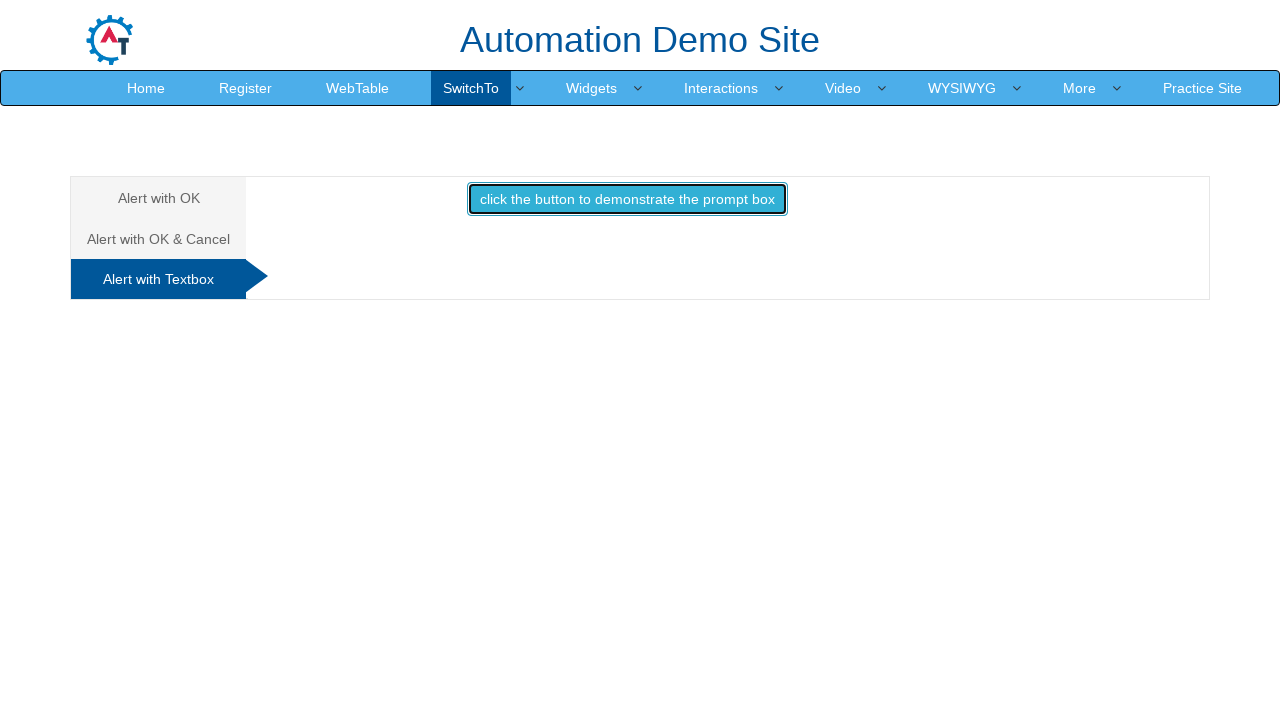

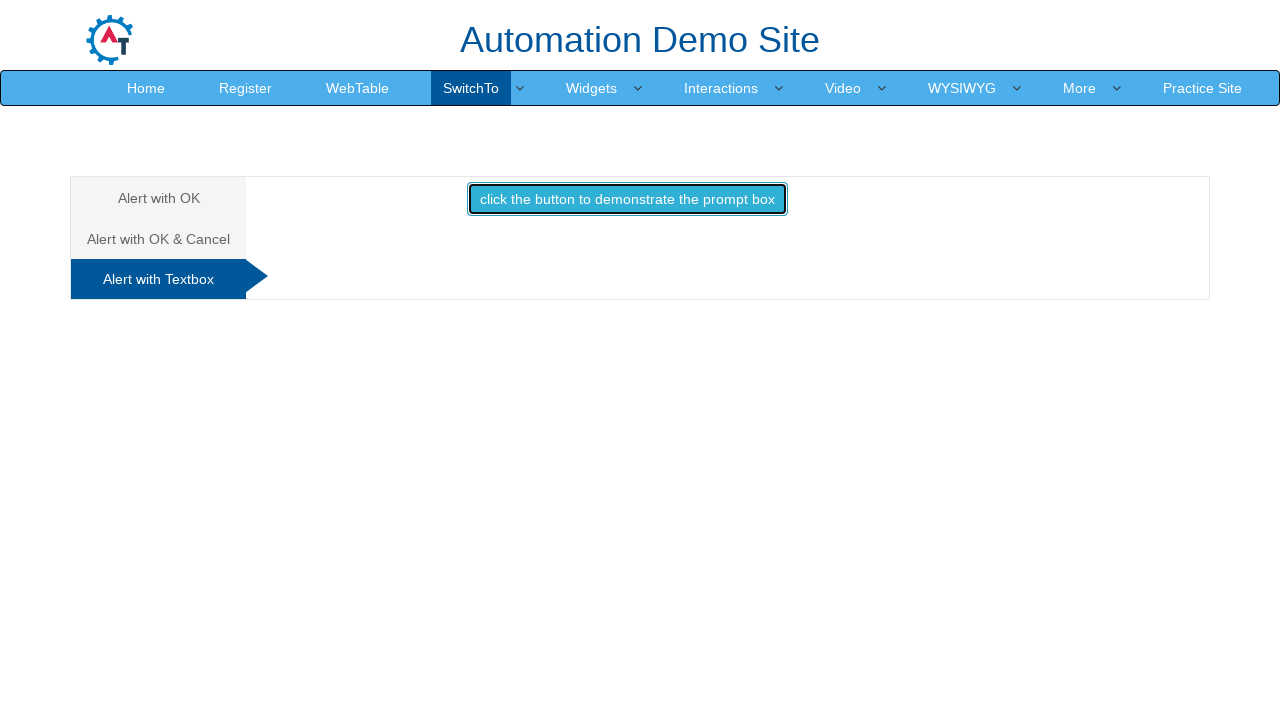